Tests UberEats homepage by entering a delivery address, then verifies that link elements are present on the page.

Starting URL: https://www.ubereats.com

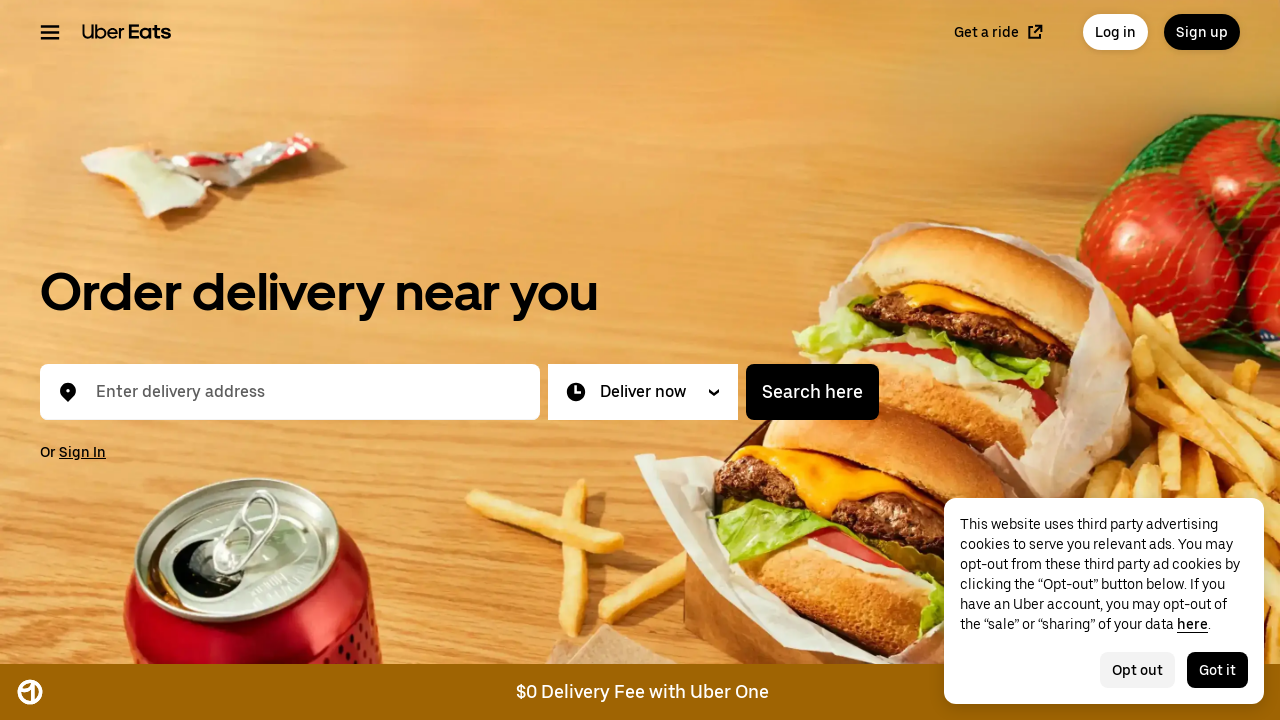

Filled address box with non-breaking space to trigger dropdown on #location-typeahead-home-input
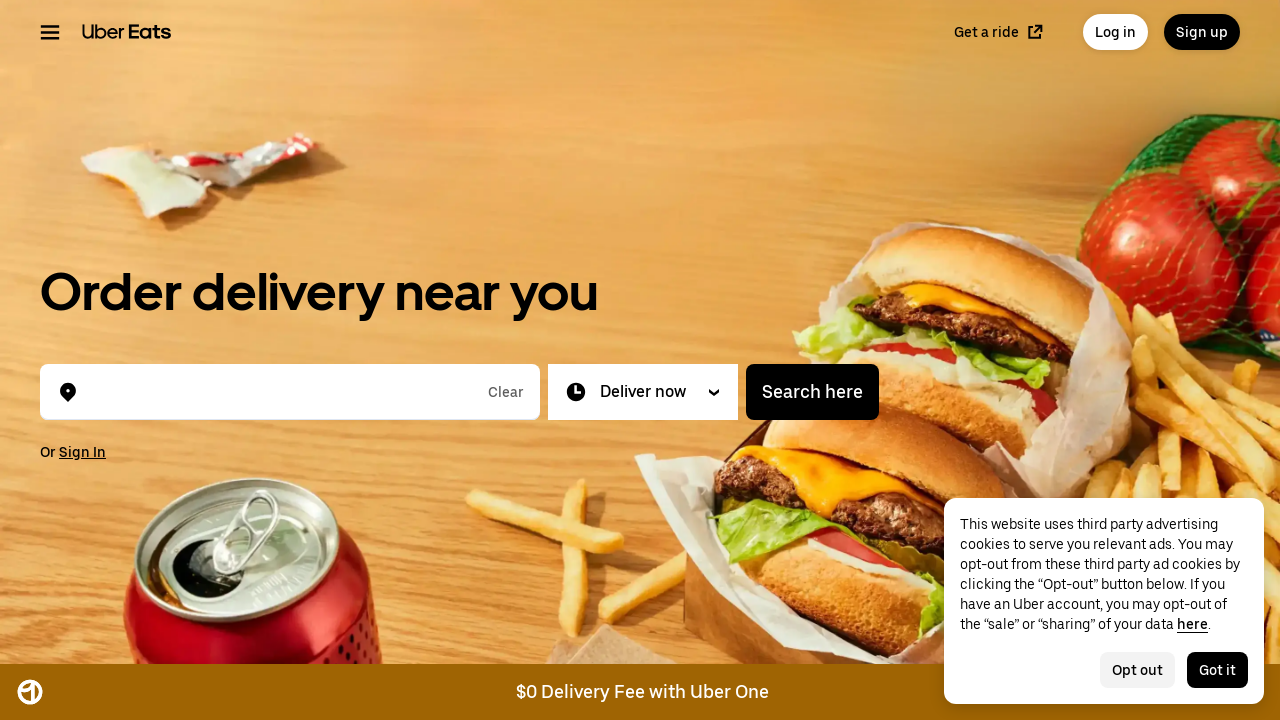

Waited 100ms for dropdown to initialize
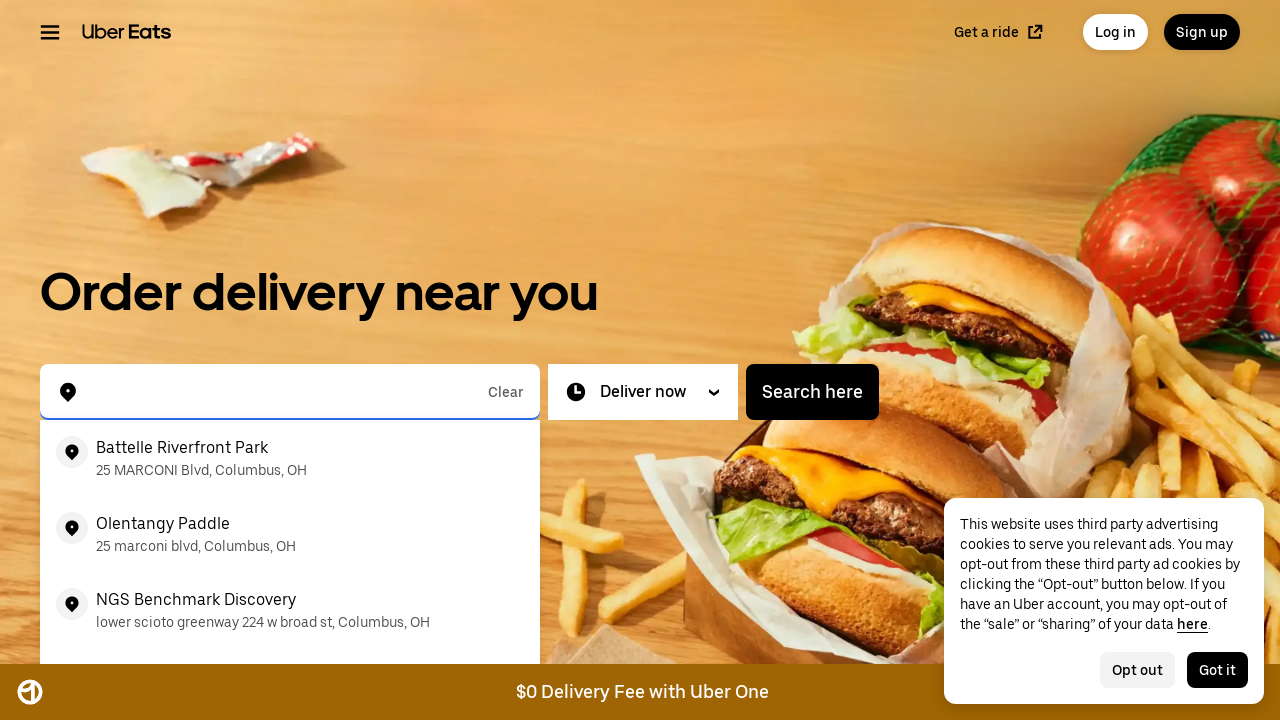

Filled address box with 'Florida Gulf Coast University' on #location-typeahead-home-input
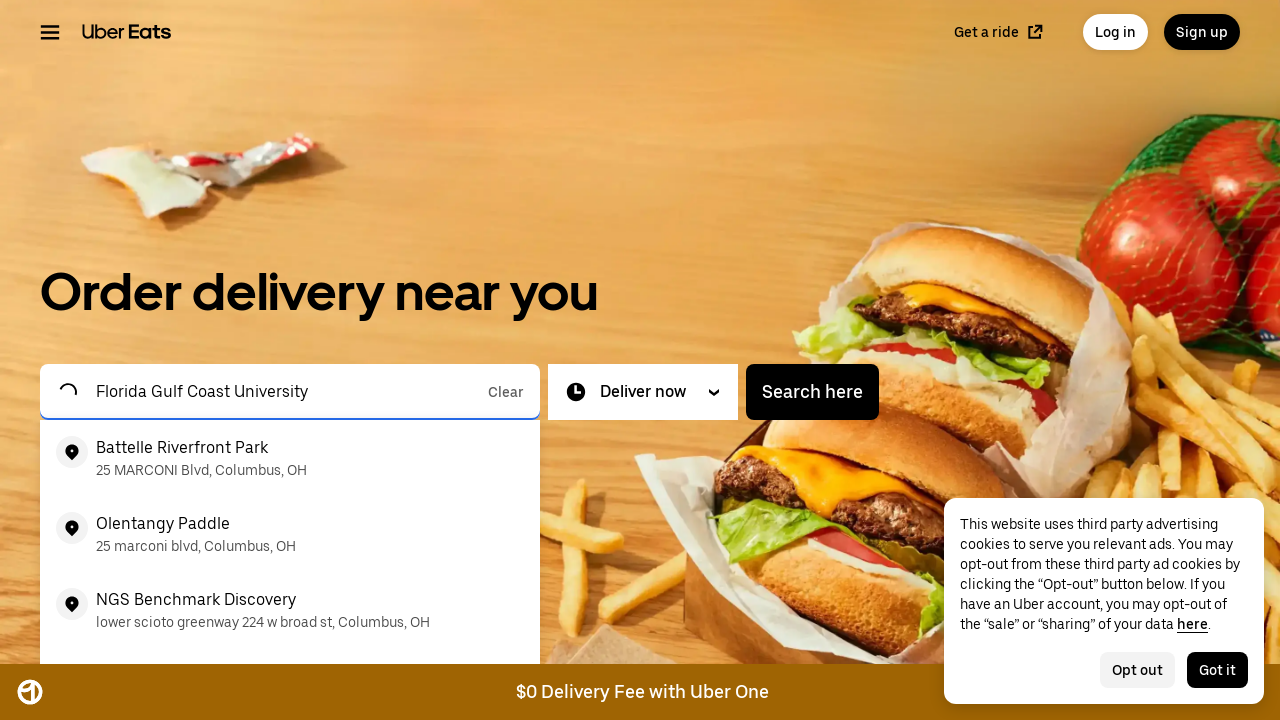

Waited 2000ms for search suggestions to load
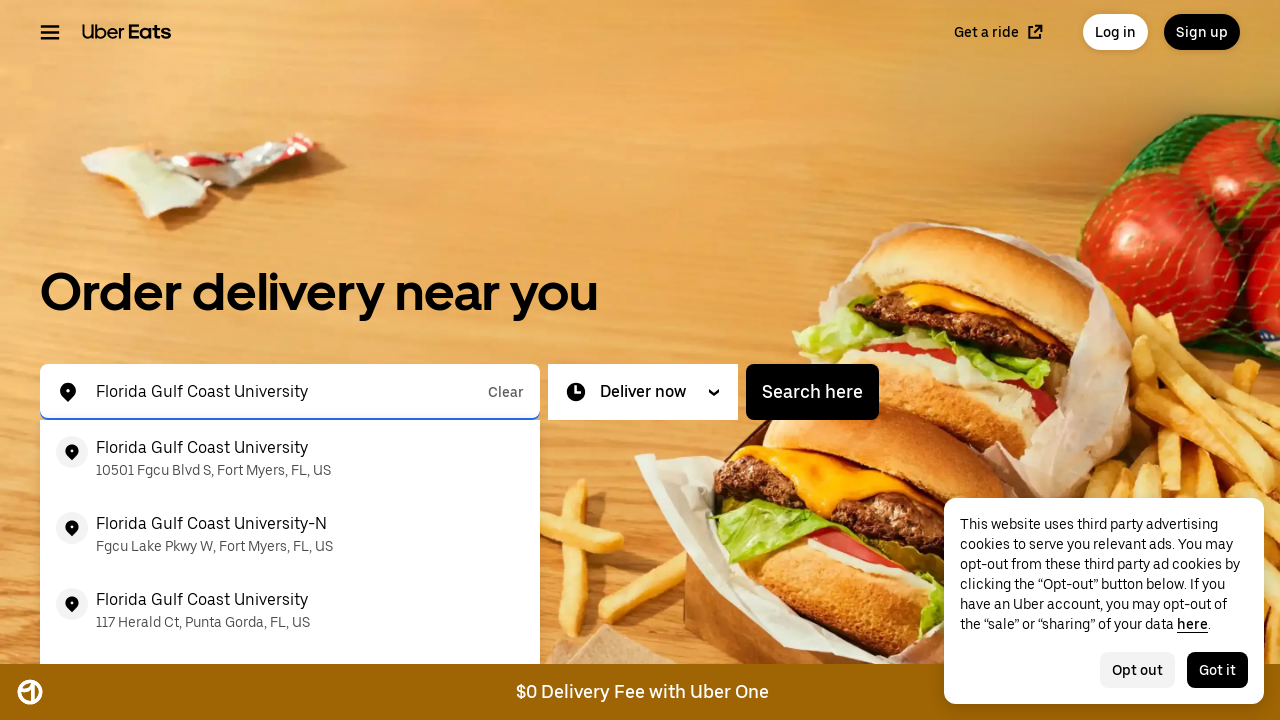

Pressed ArrowDown to select first dropdown entry on #location-typeahead-home-input
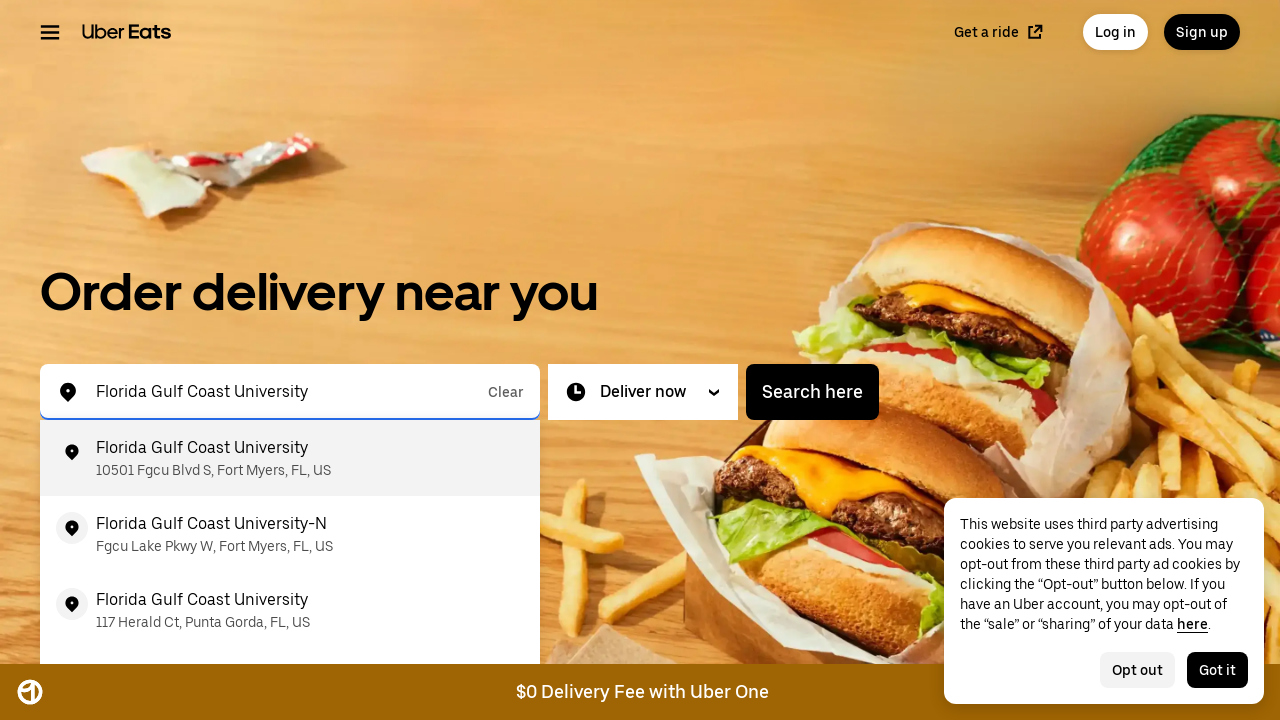

Pressed Enter to confirm address selection on #location-typeahead-home-input
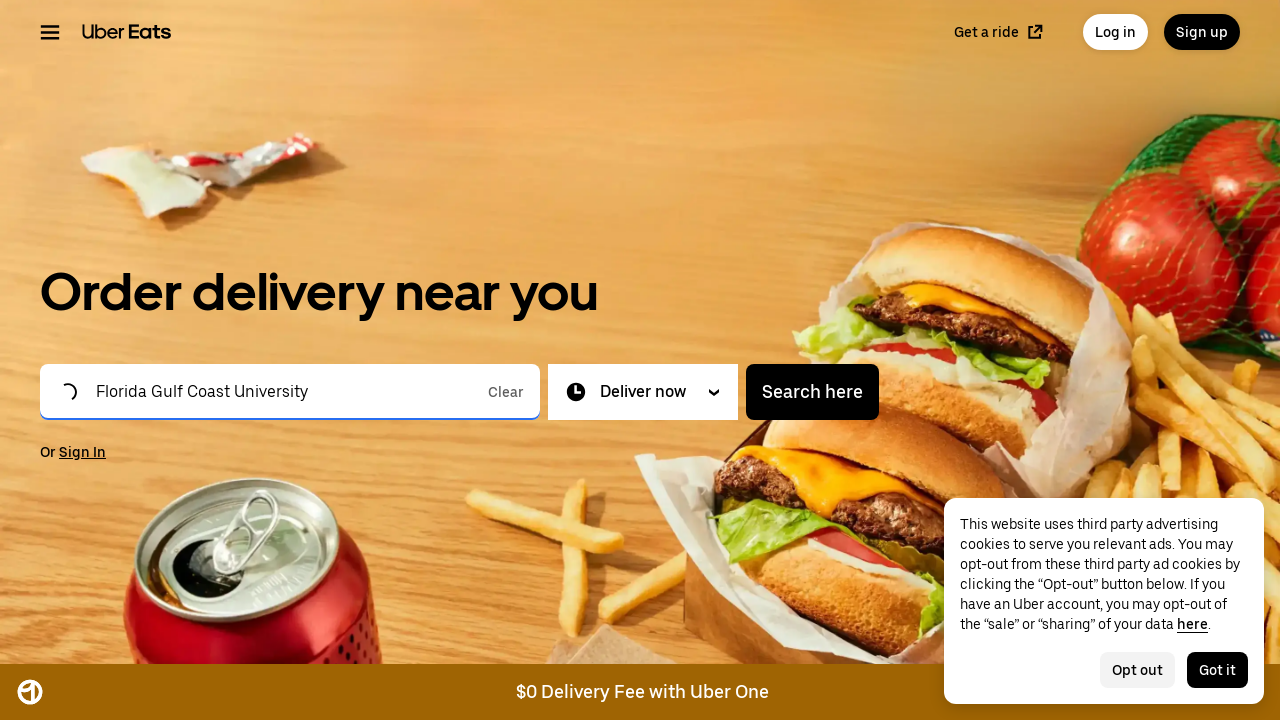

Waited 5000ms for page to load after address selection
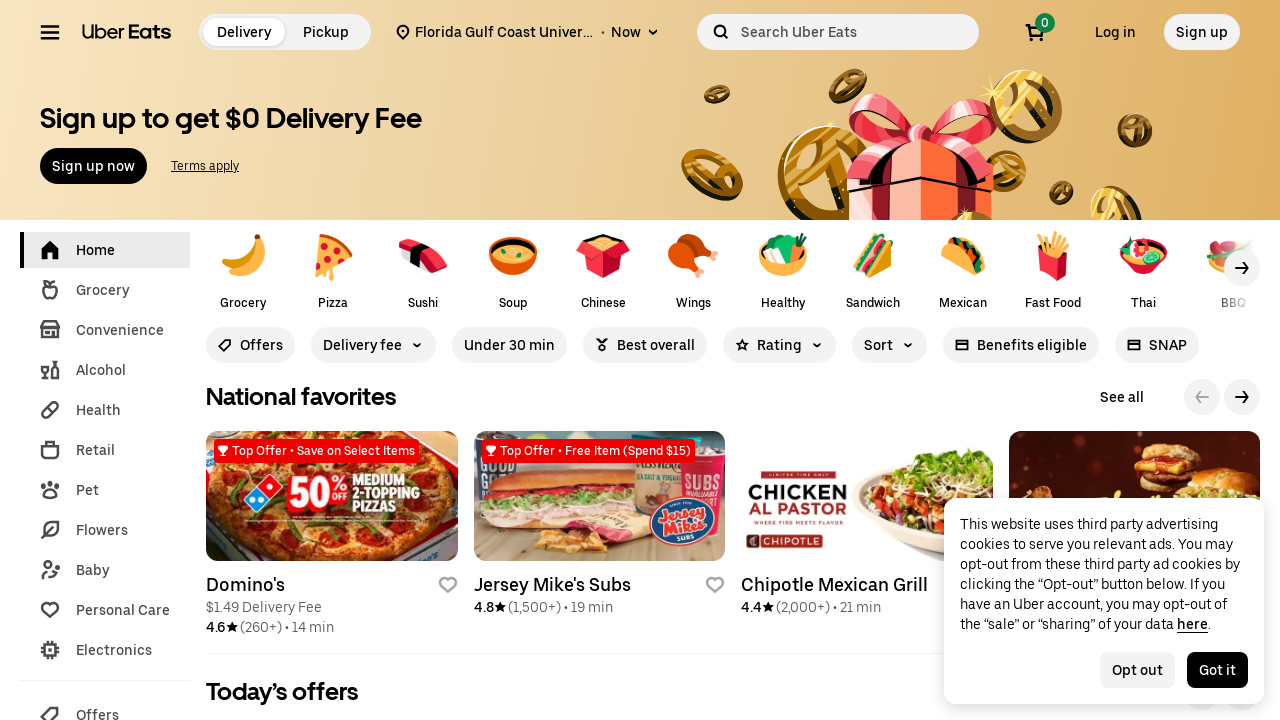

Located all link elements on the page
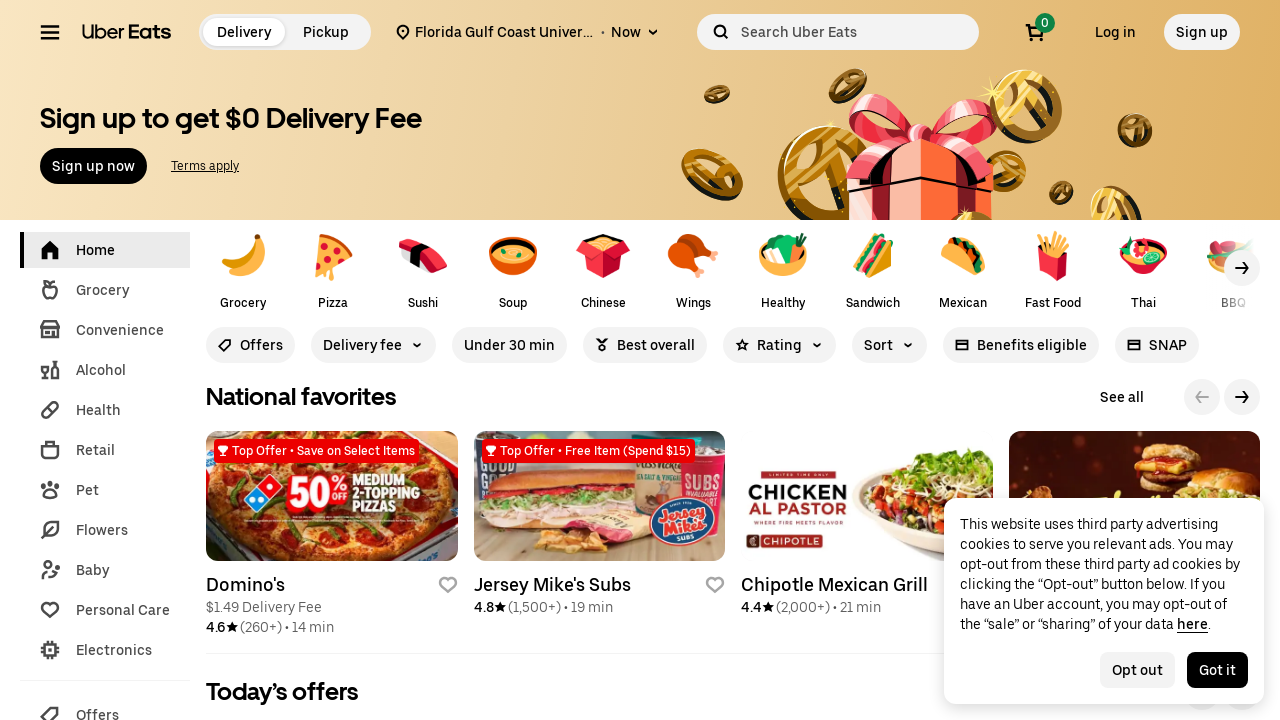

Counted 426 link elements on the page
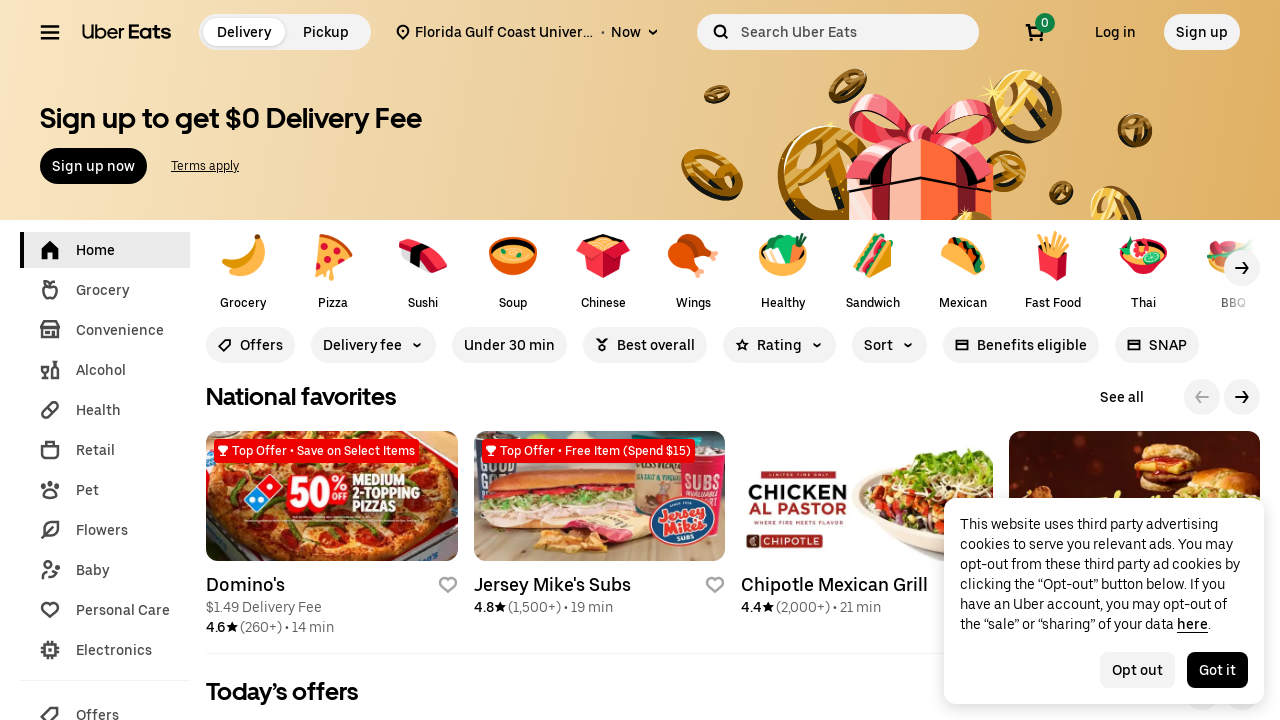

Verified that link count (426) is greater than 0
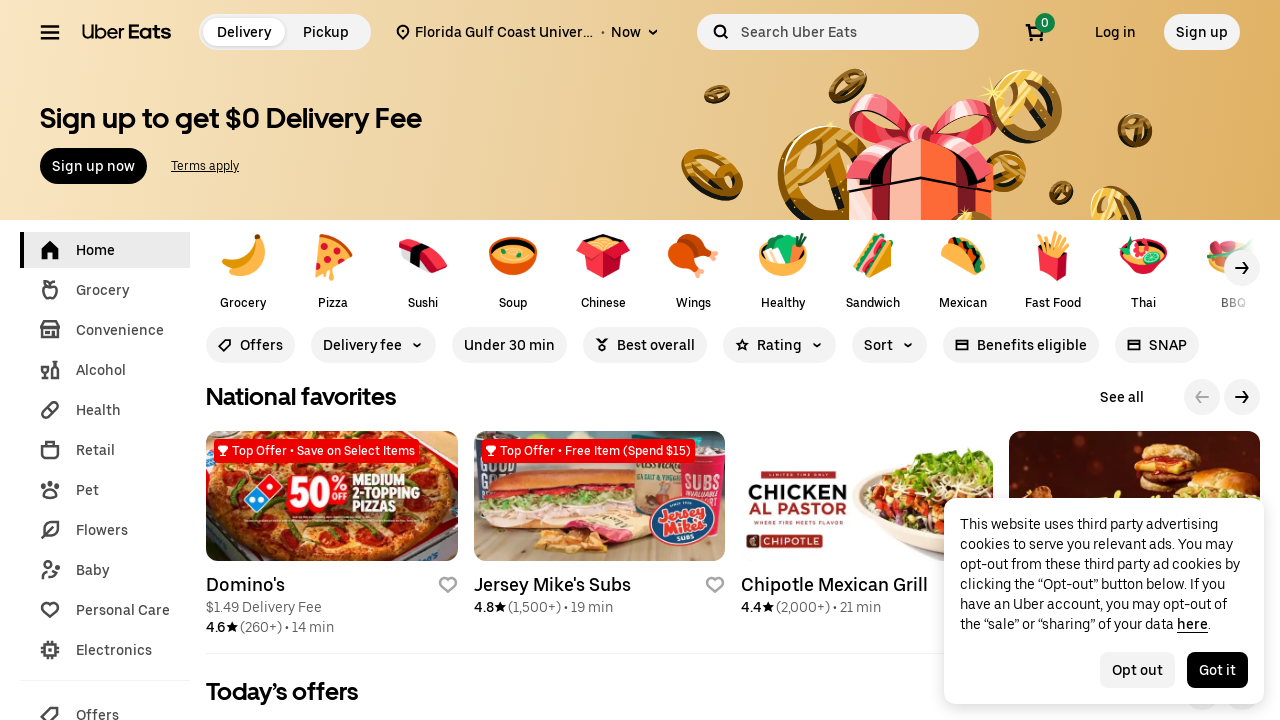

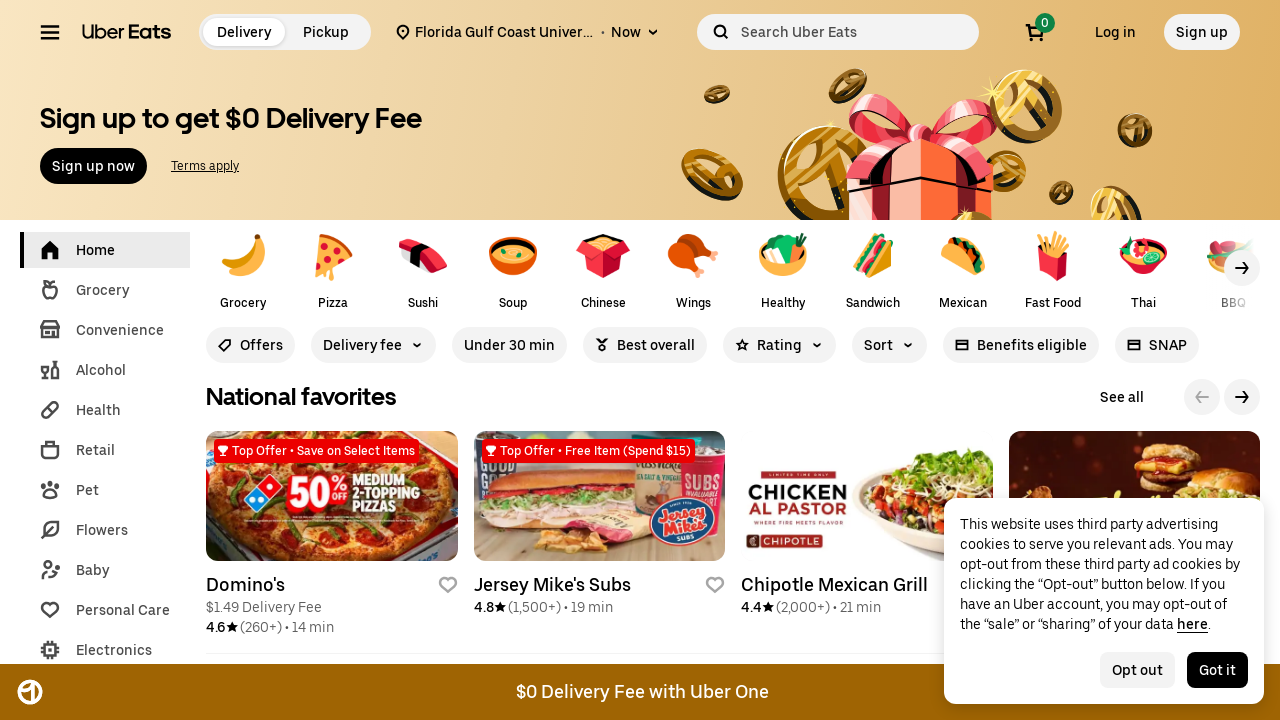